Tests multiple browser window handling by clicking a link that opens new windows, switching between them, and verifying content in the new window

Starting URL: https://the-internet.herokuapp.com/windows

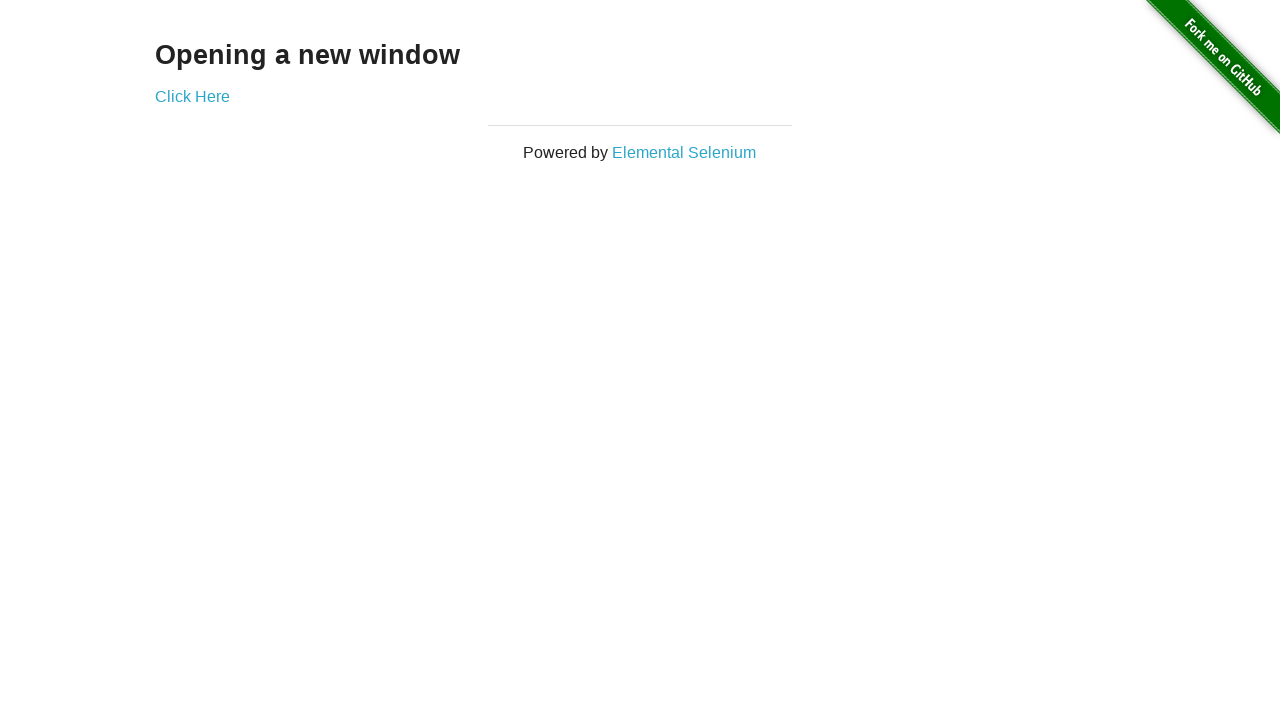

Clicked 'Click Here' link to open a new window at (192, 96) on text='Click Here'
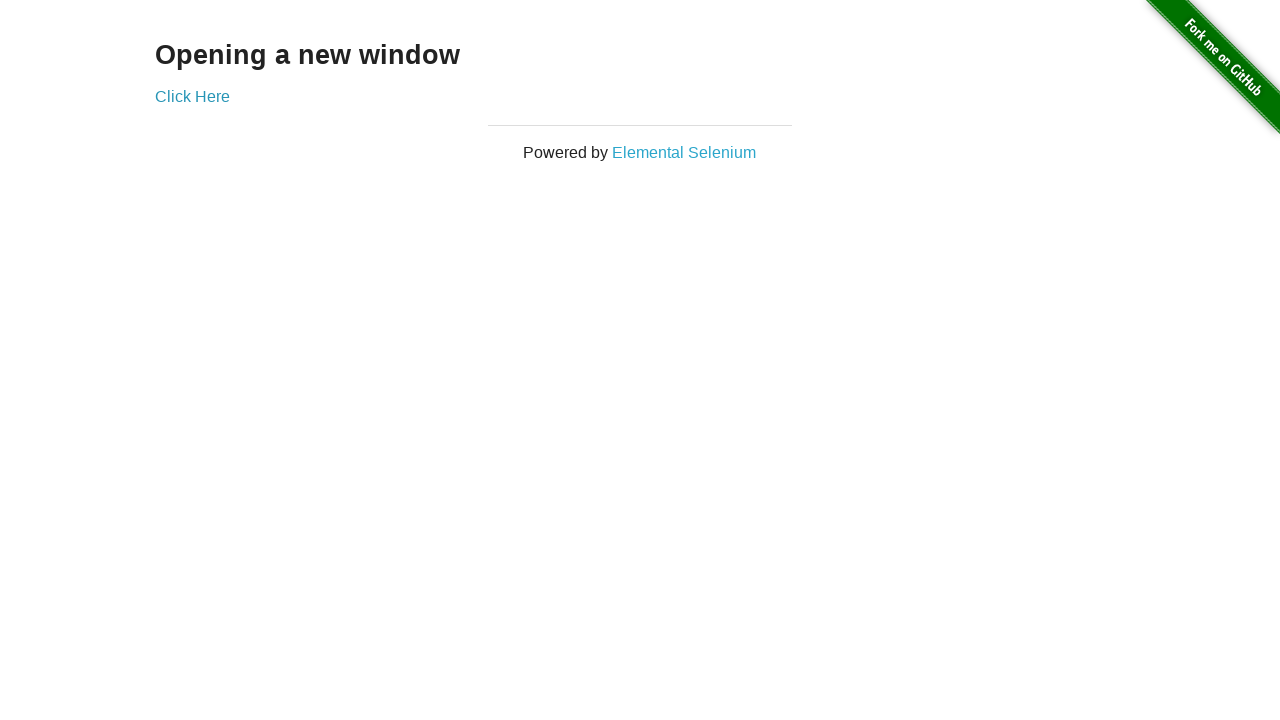

Retrieved all open pages from context
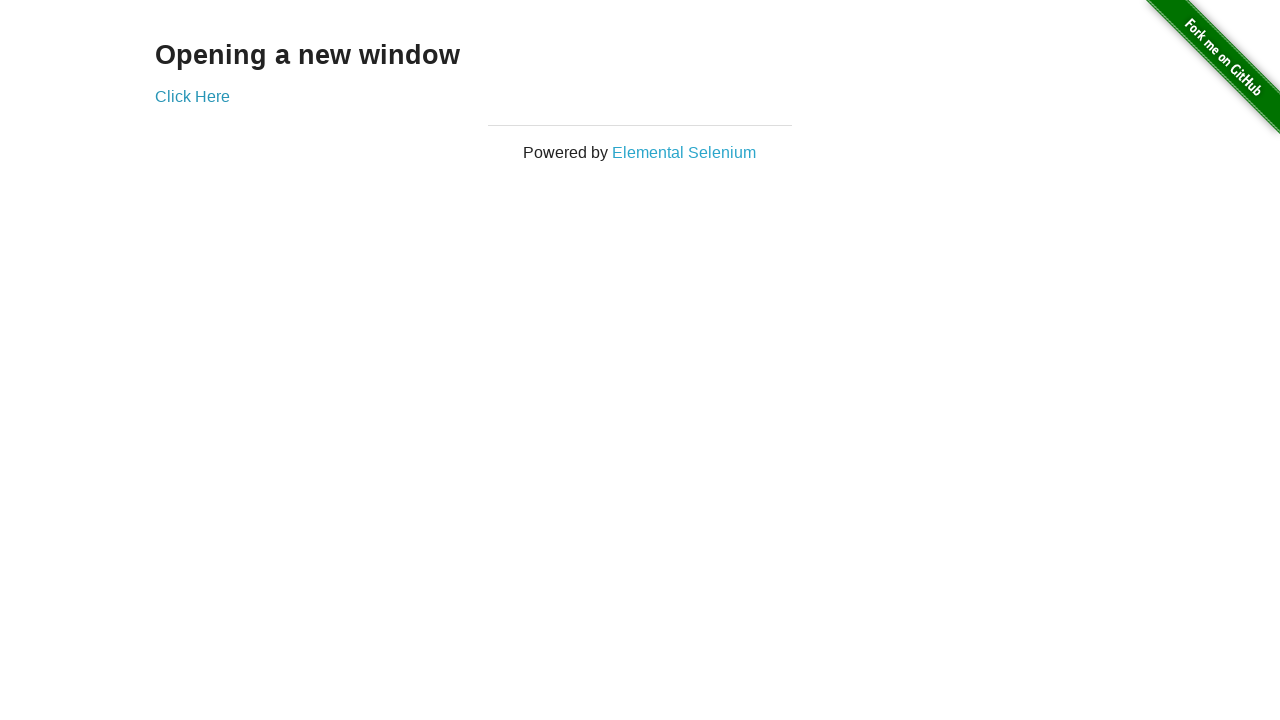

Assigned second page (new window) to page1 variable
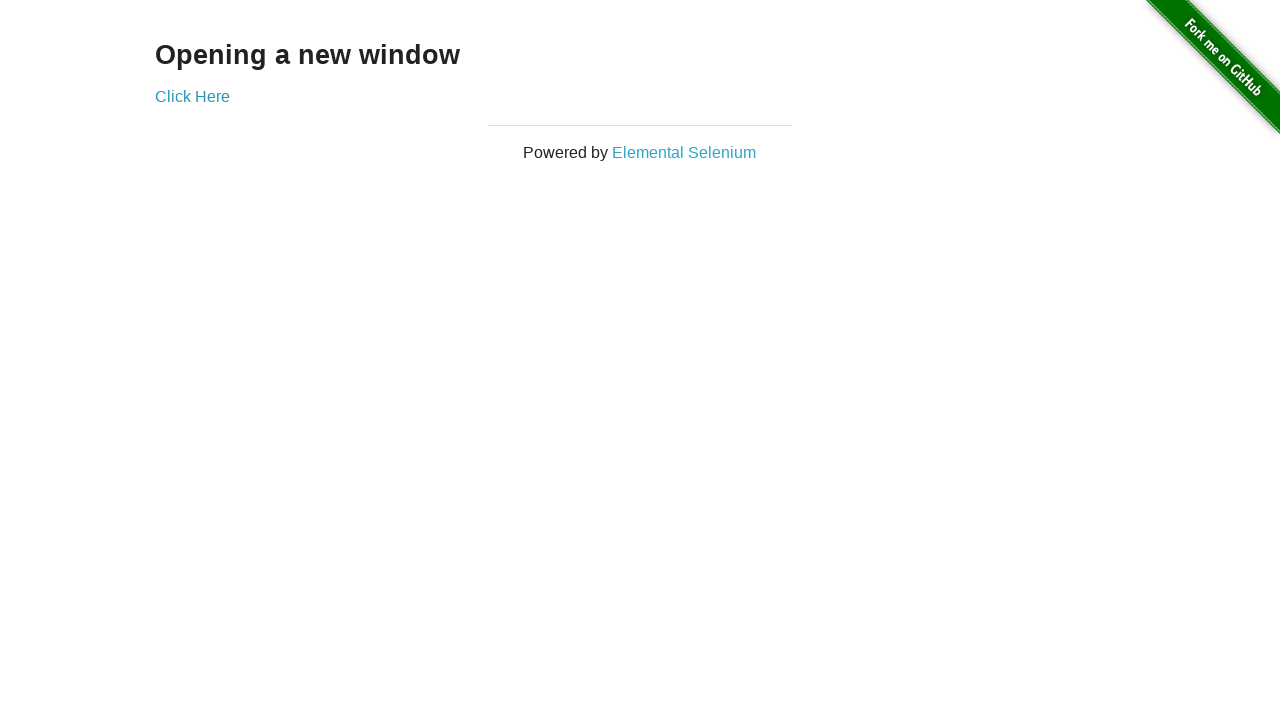

Located the h3 element in the new window
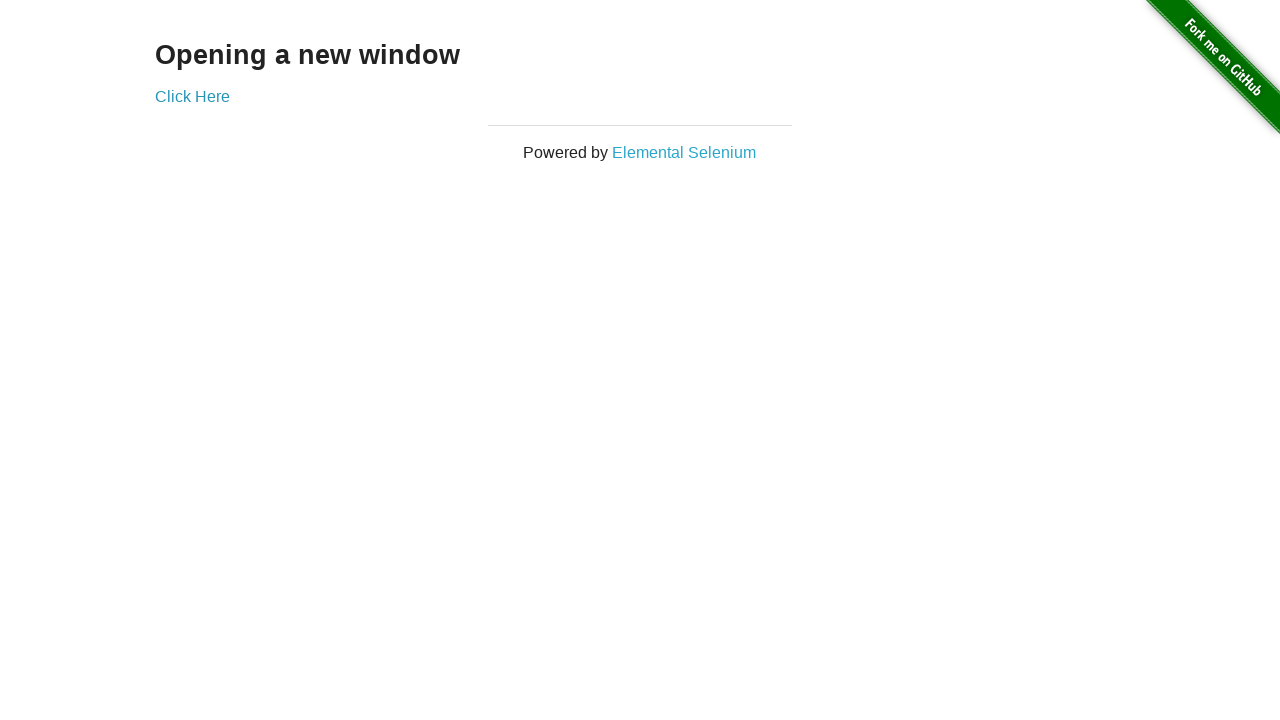

Waited for the h3 element to be visible in new window
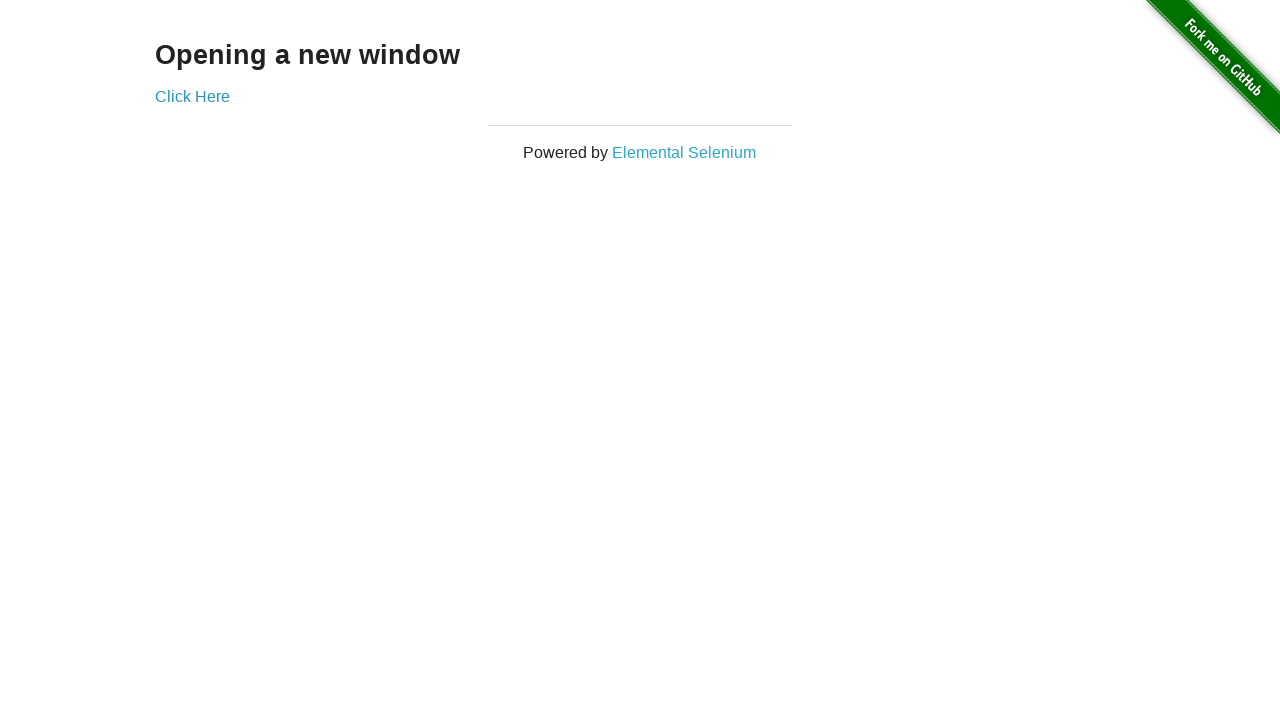

Clicked 'Click Here' link again to open another window at (192, 96) on text='Click Here'
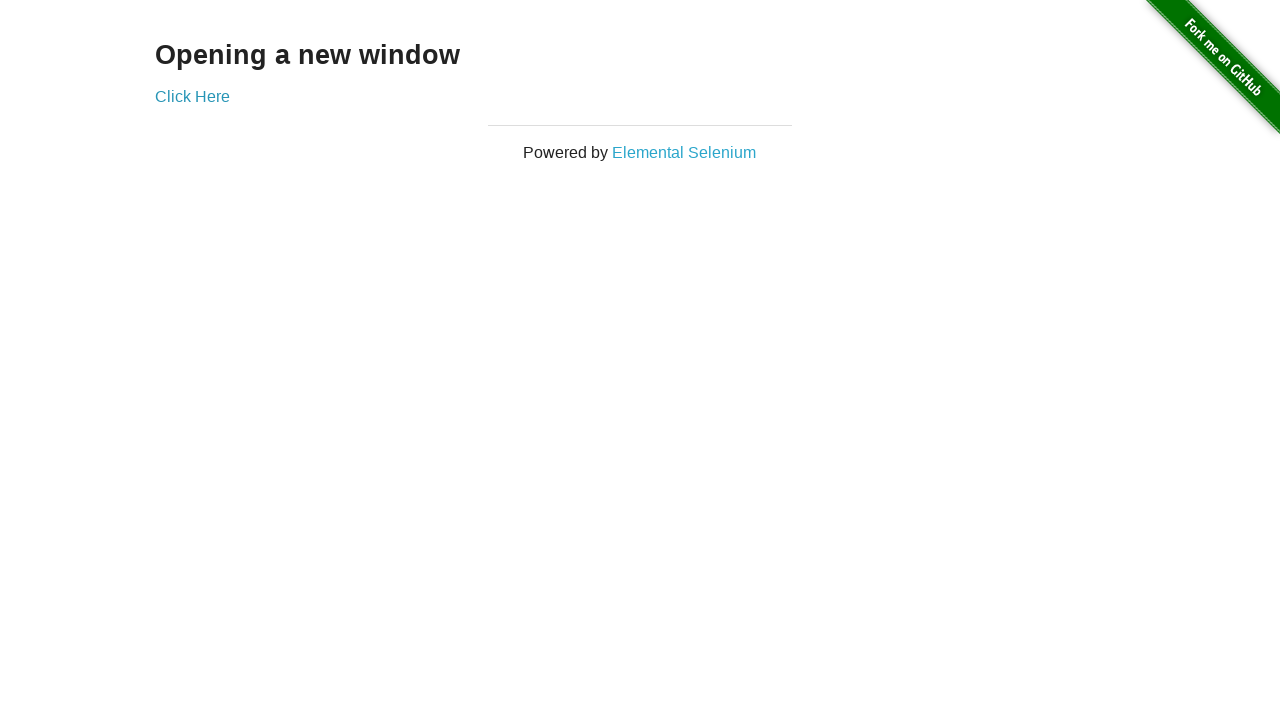

Retrieved all open pages including the third window
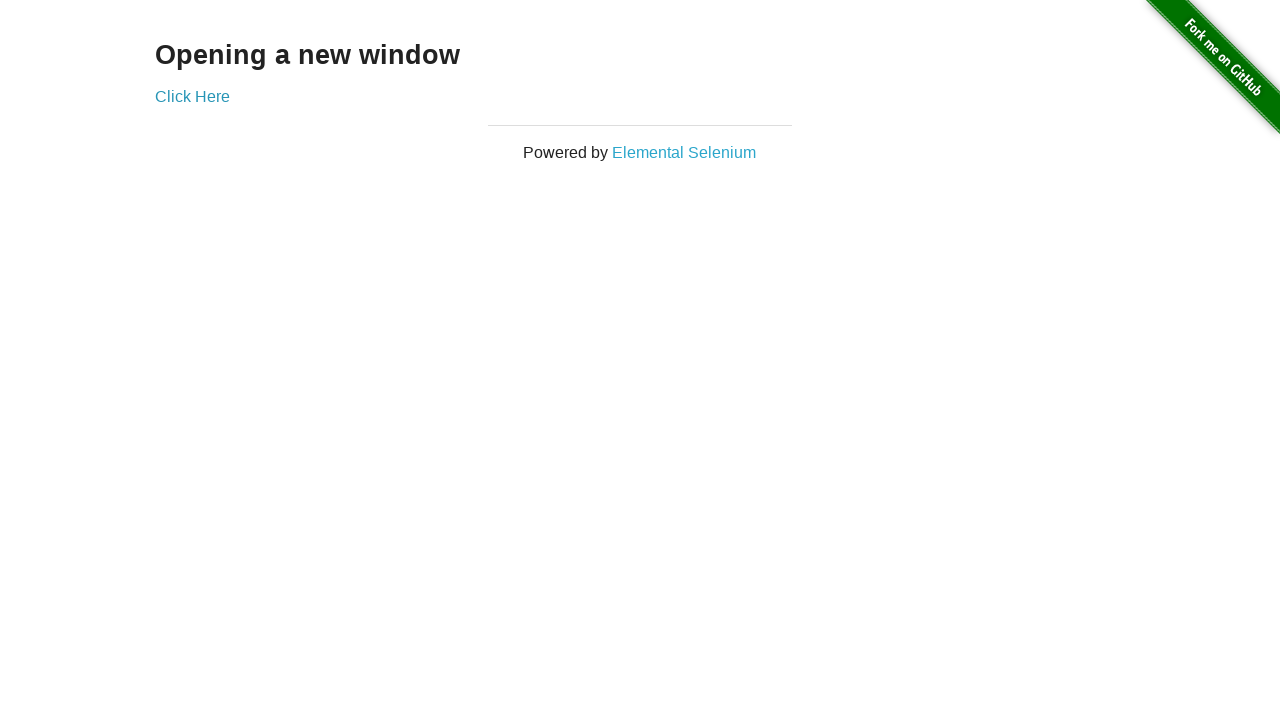

Assigned third page (another new window) to page2 variable
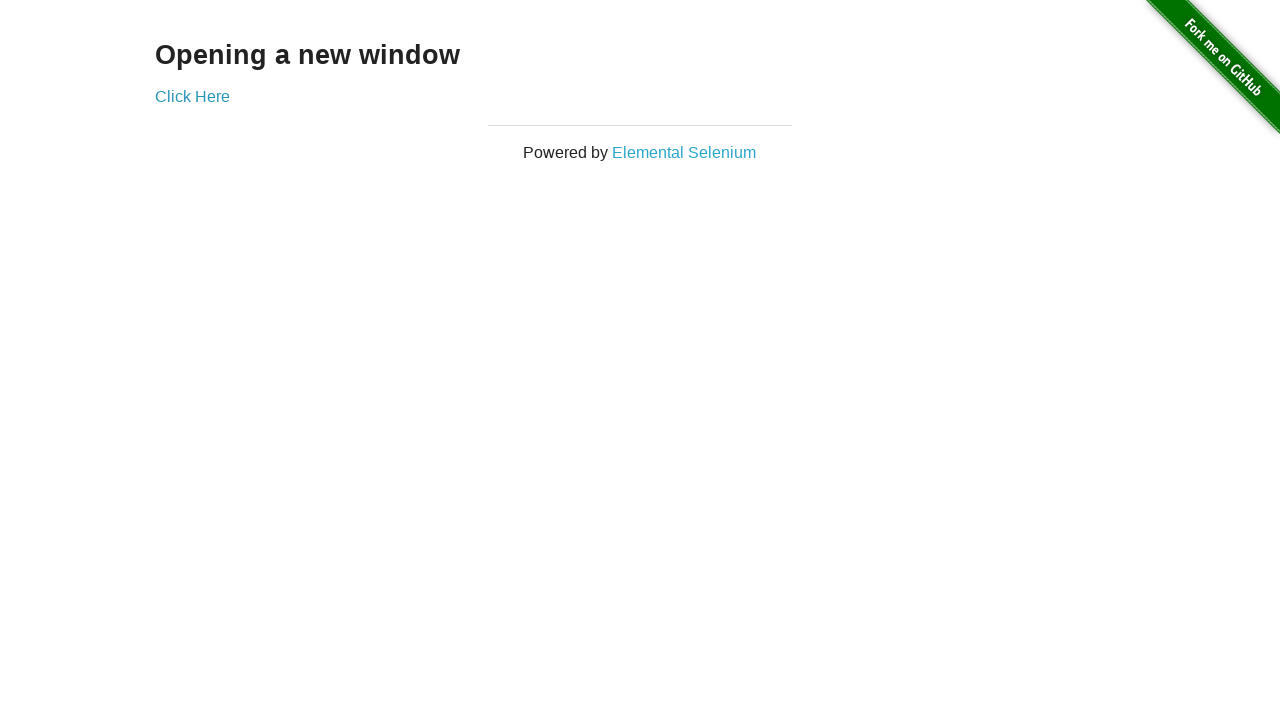

Brought first new window (page1) to front
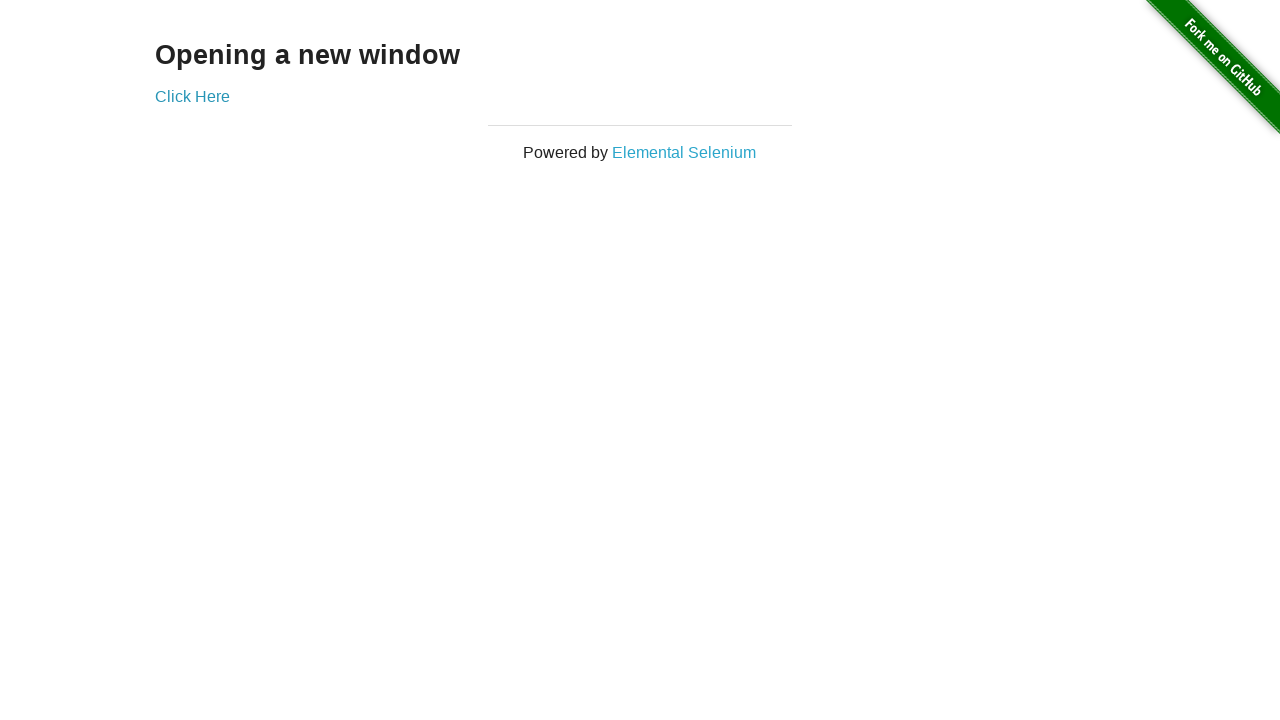

Brought original window (page) to front
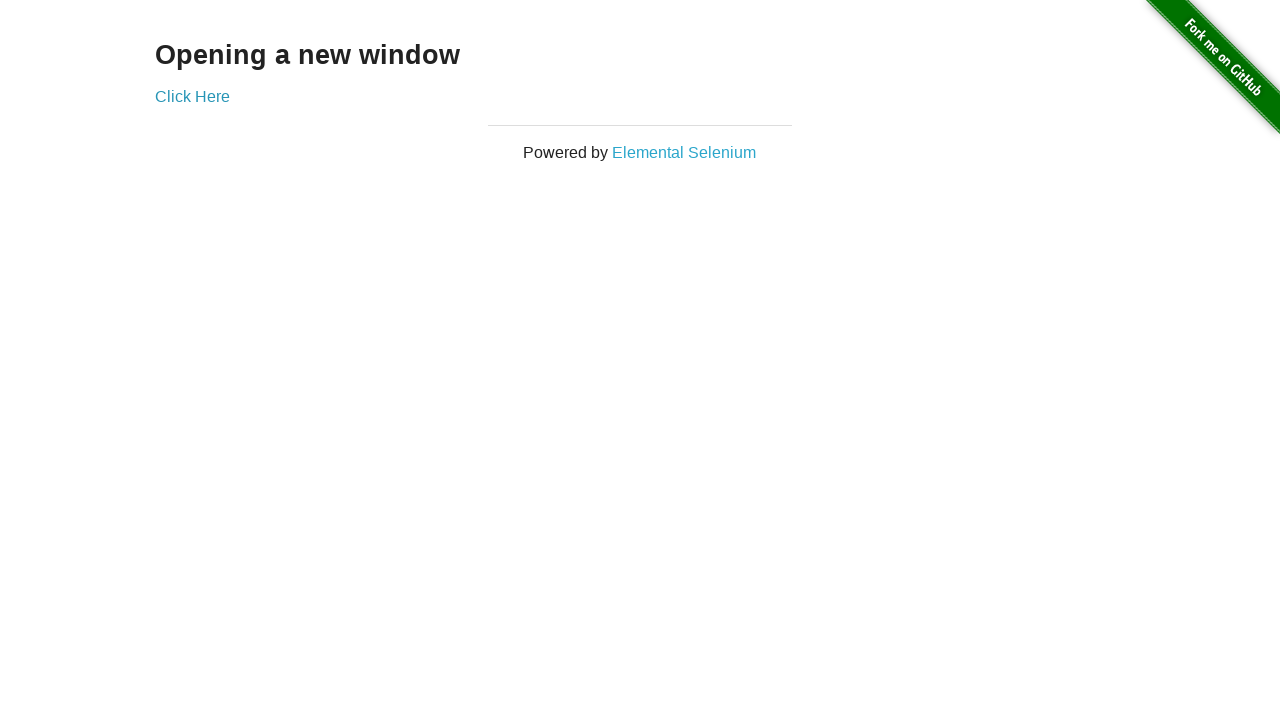

Brought second new window (page2) to front
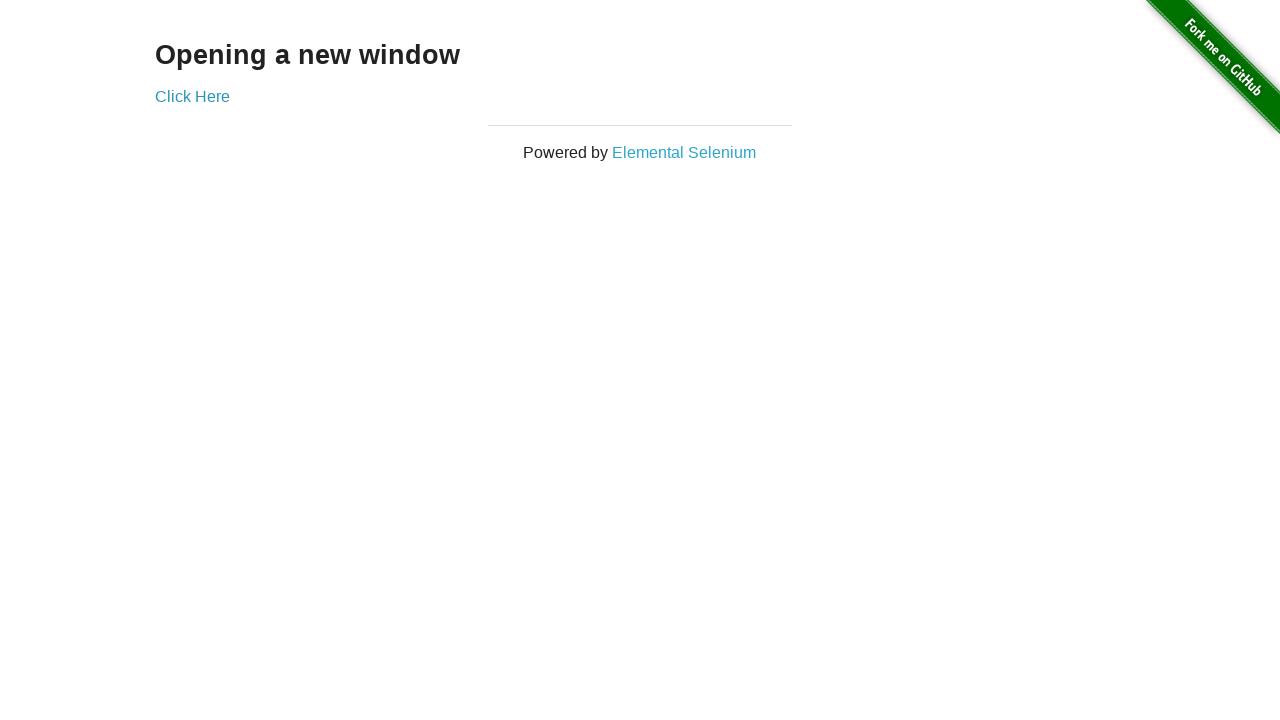

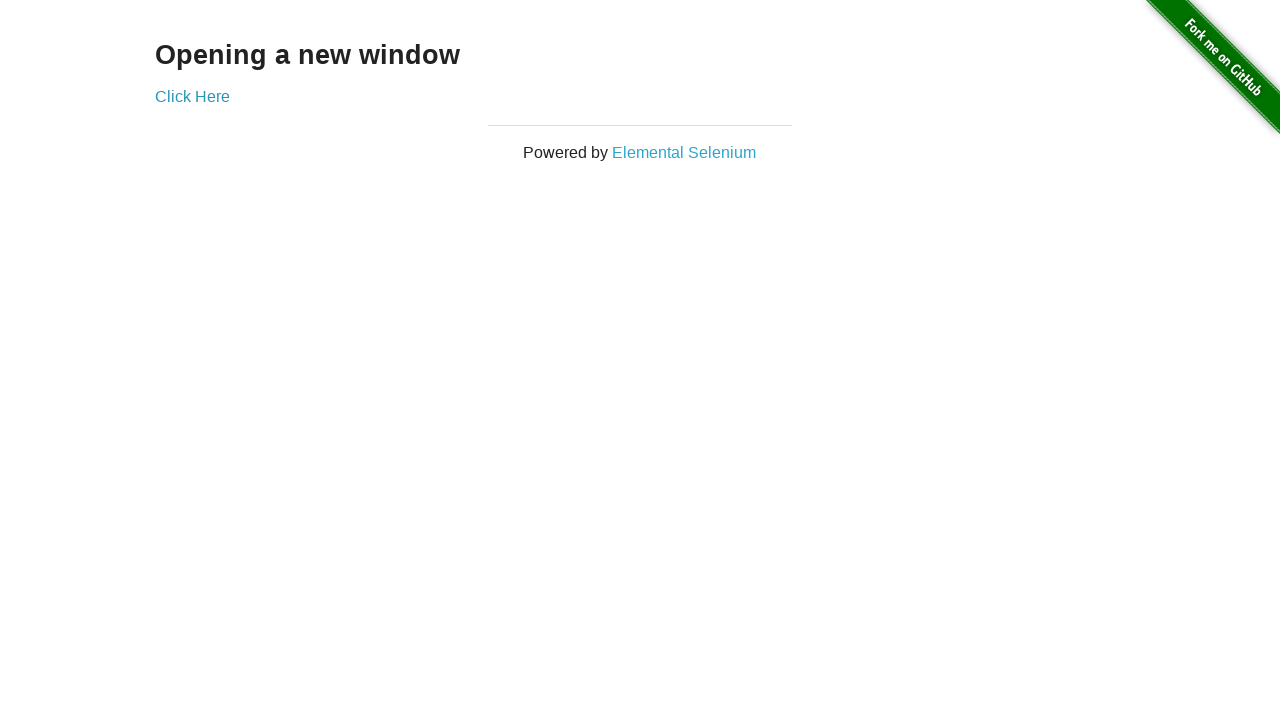